Tests that a useragent element is present on the page and contains text

Starting URL: https://saucelabs.com/test/guinea-pig

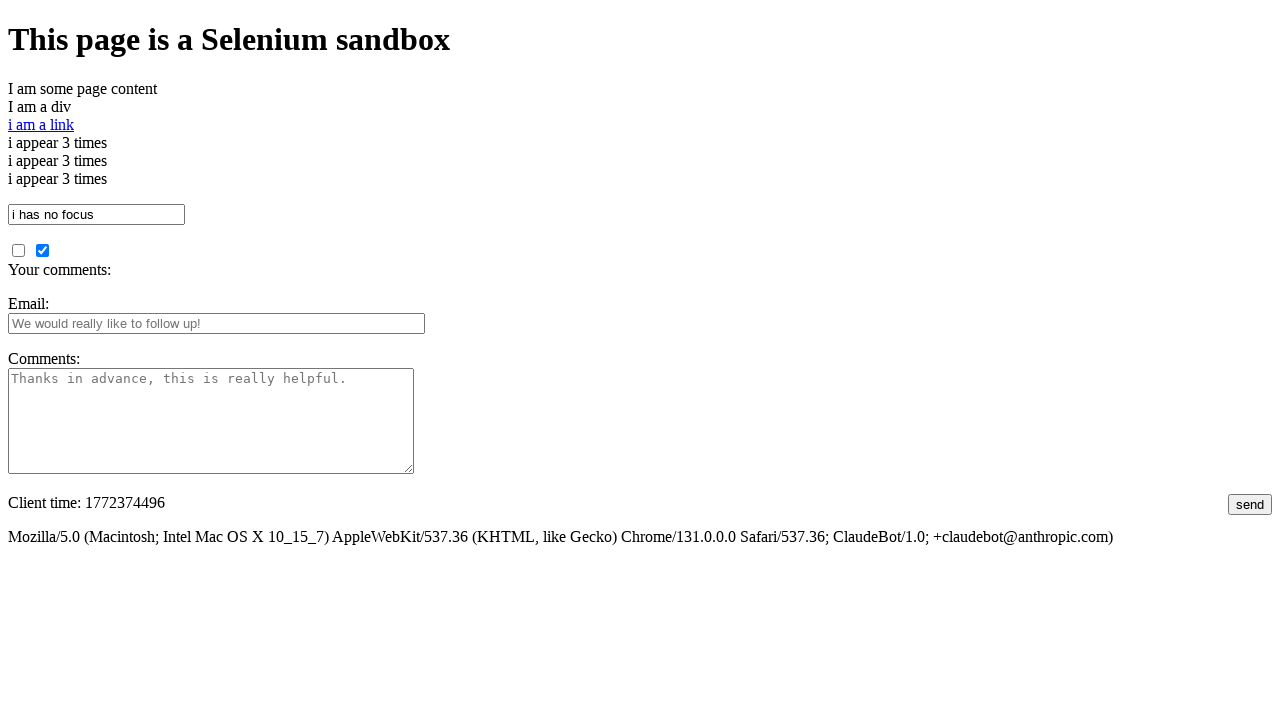

Navigated to Sauce Labs guinea pig test page
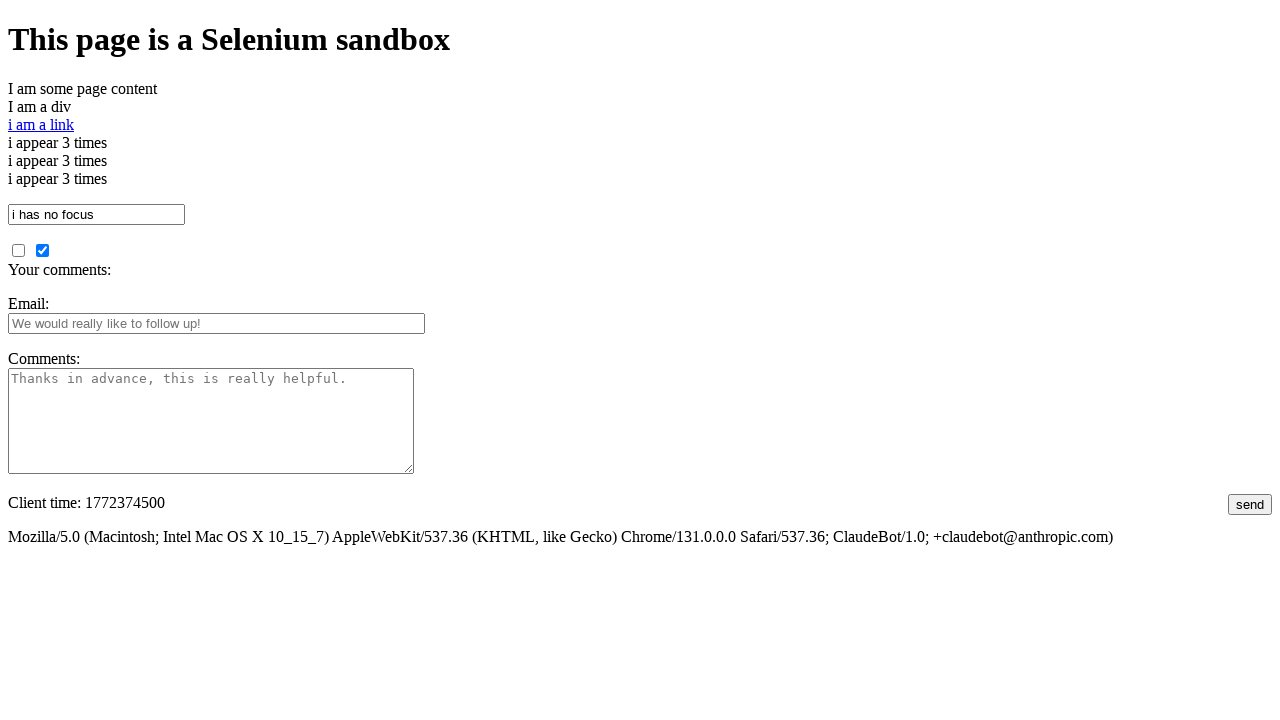

Located useragent element on page
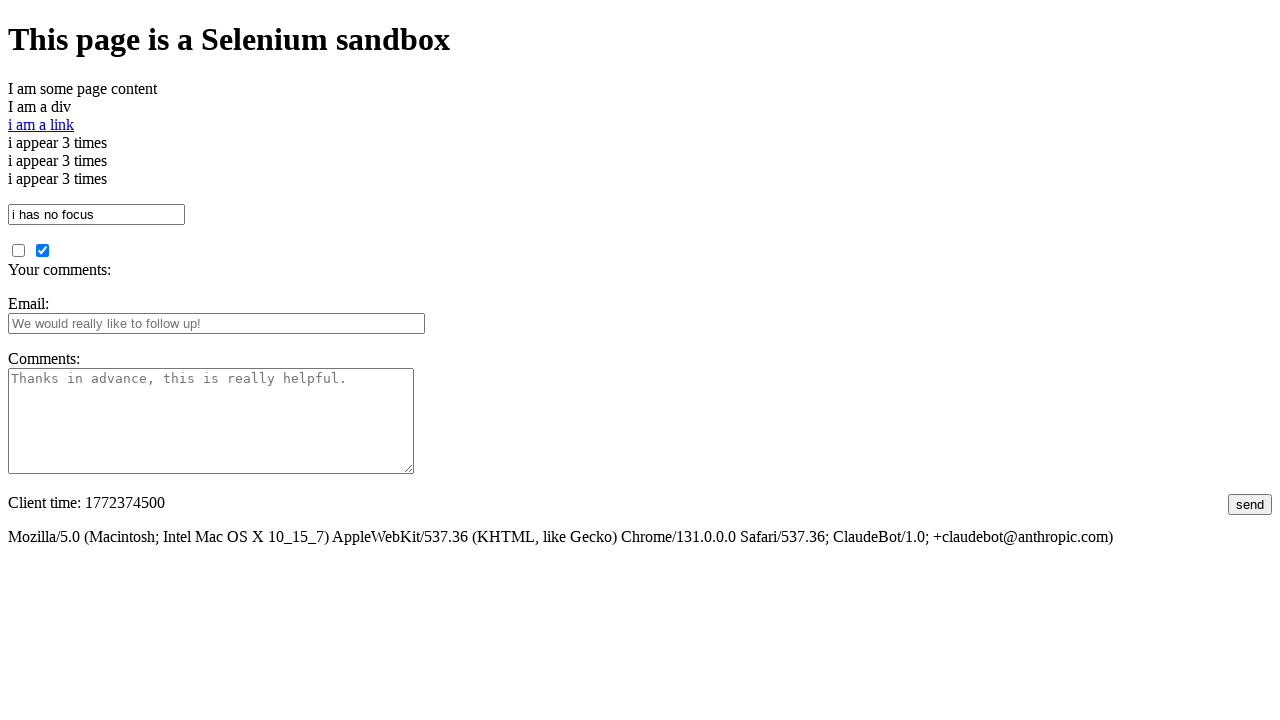

Retrieved text content from useragent element
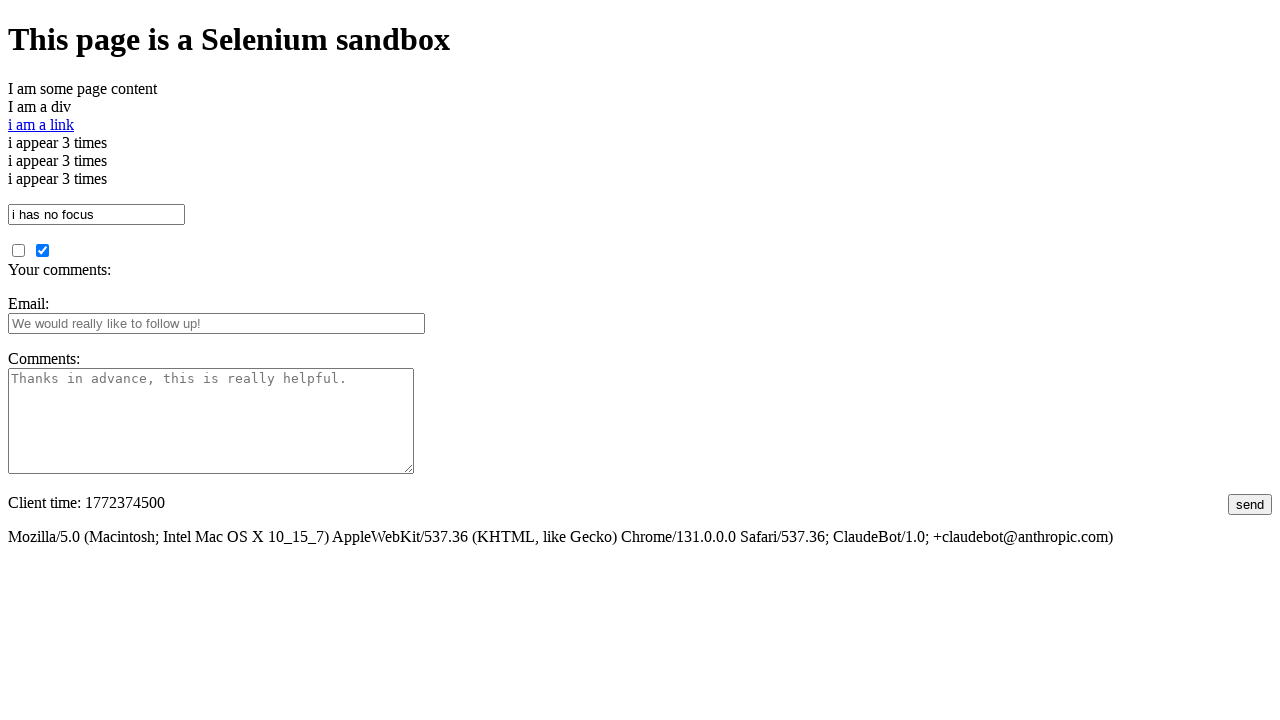

Verified useragent element contains text and is not empty
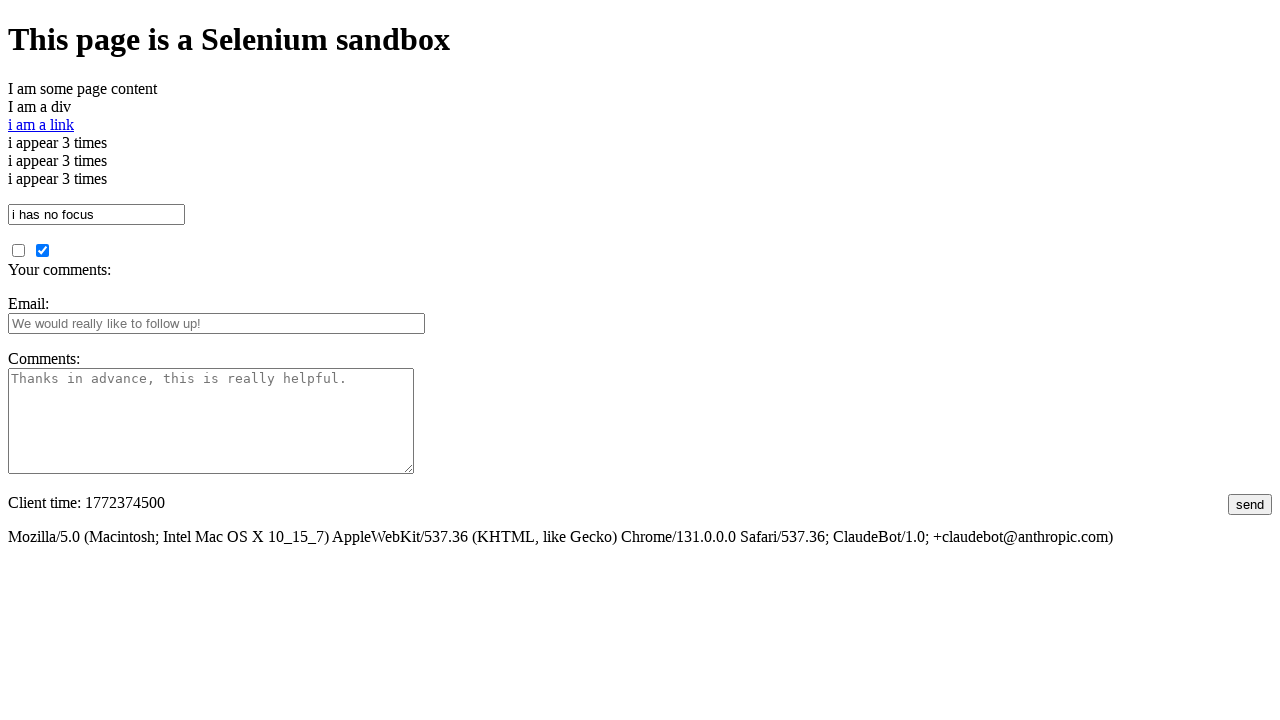

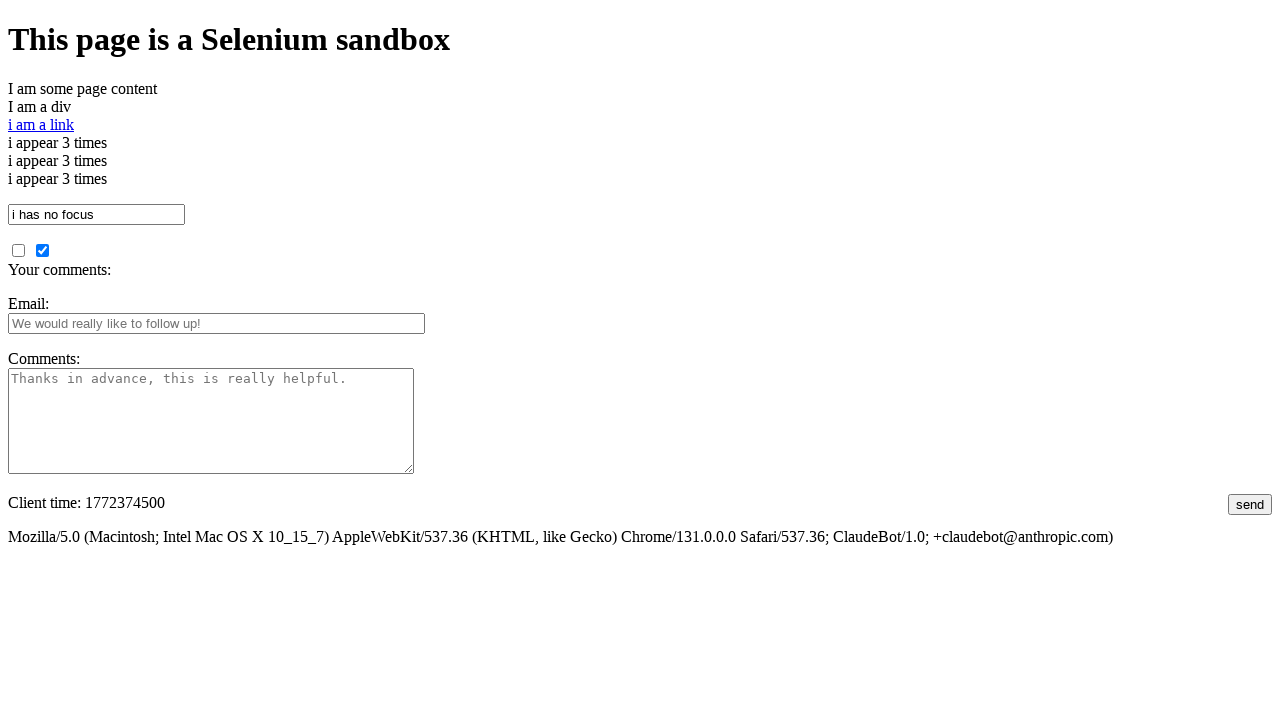